Counts links in different sections of the page, opens links in the footer's first column in new tabs, and retrieves their titles

Starting URL: http://qaclickacademy.com/practice.php

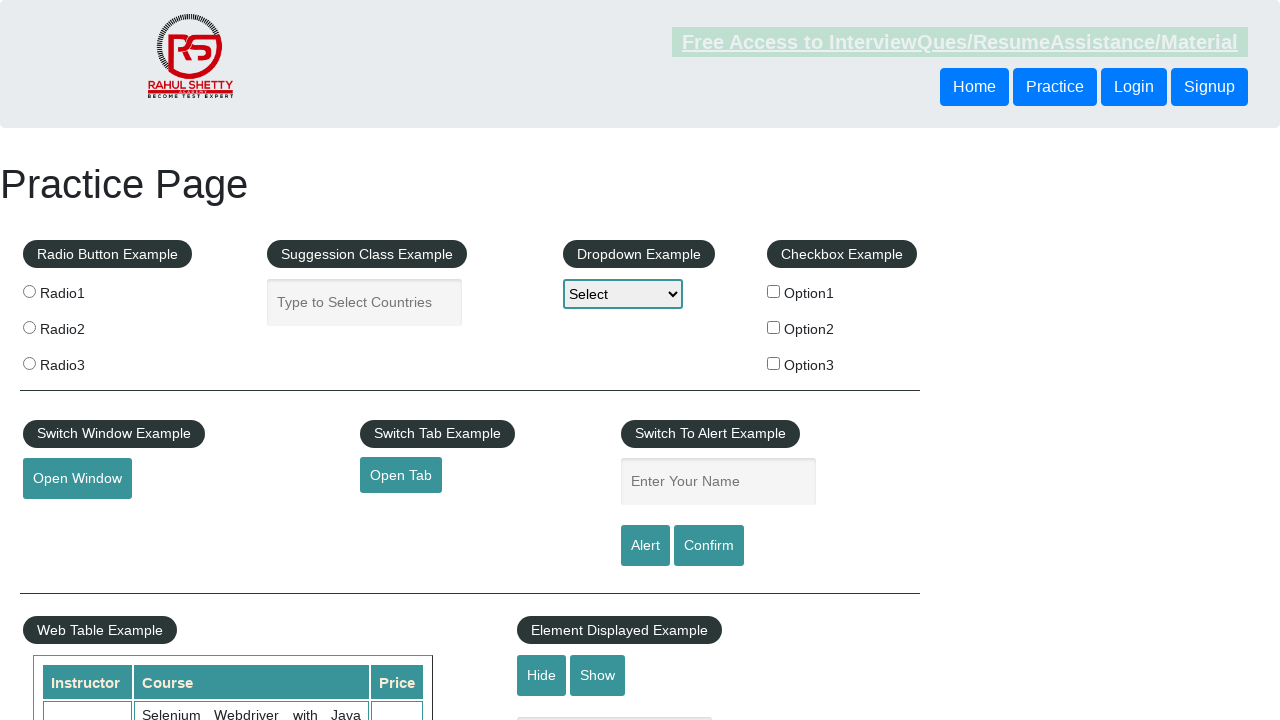

Counted total links on page: 27
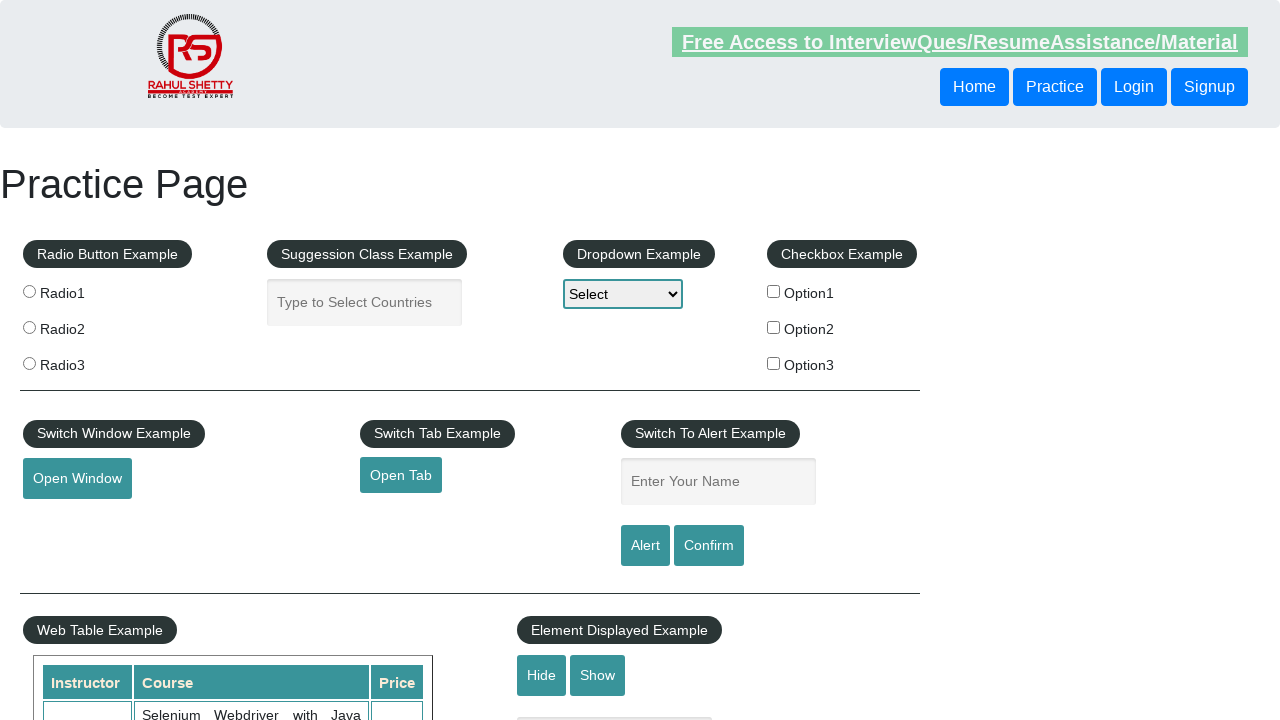

Counted links in footer section: 20
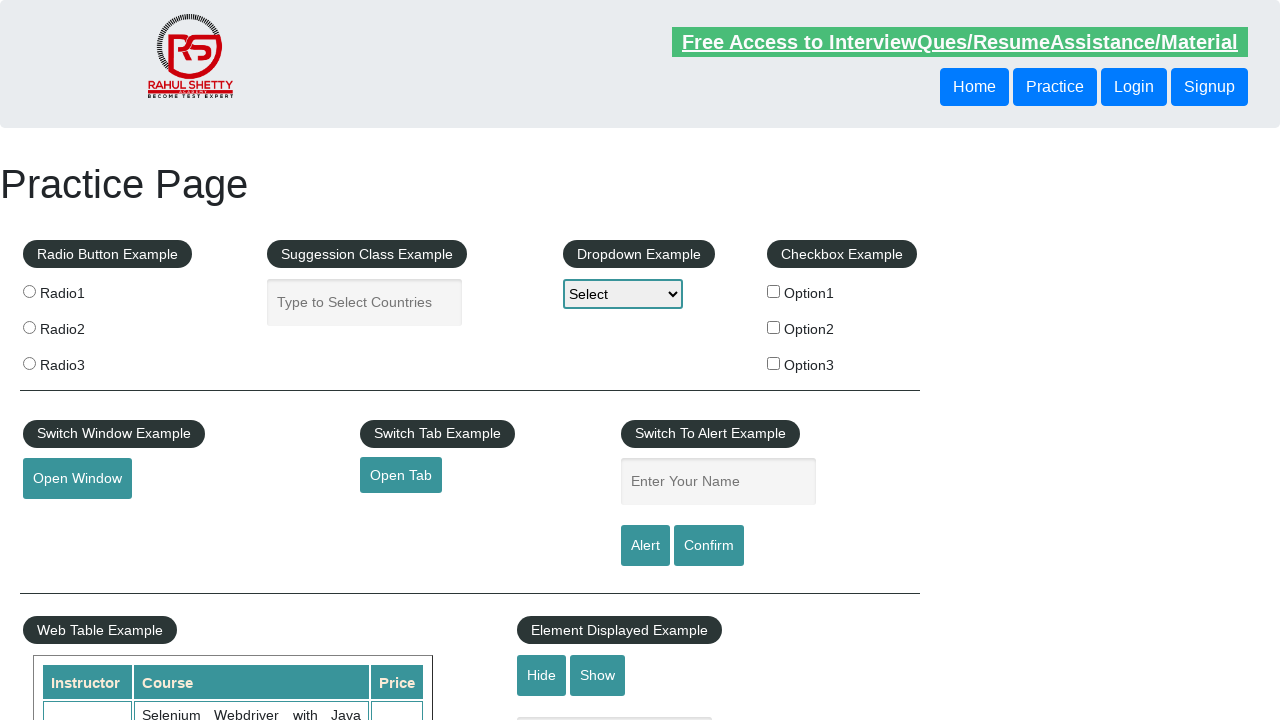

Counted links in first column of footer: 5
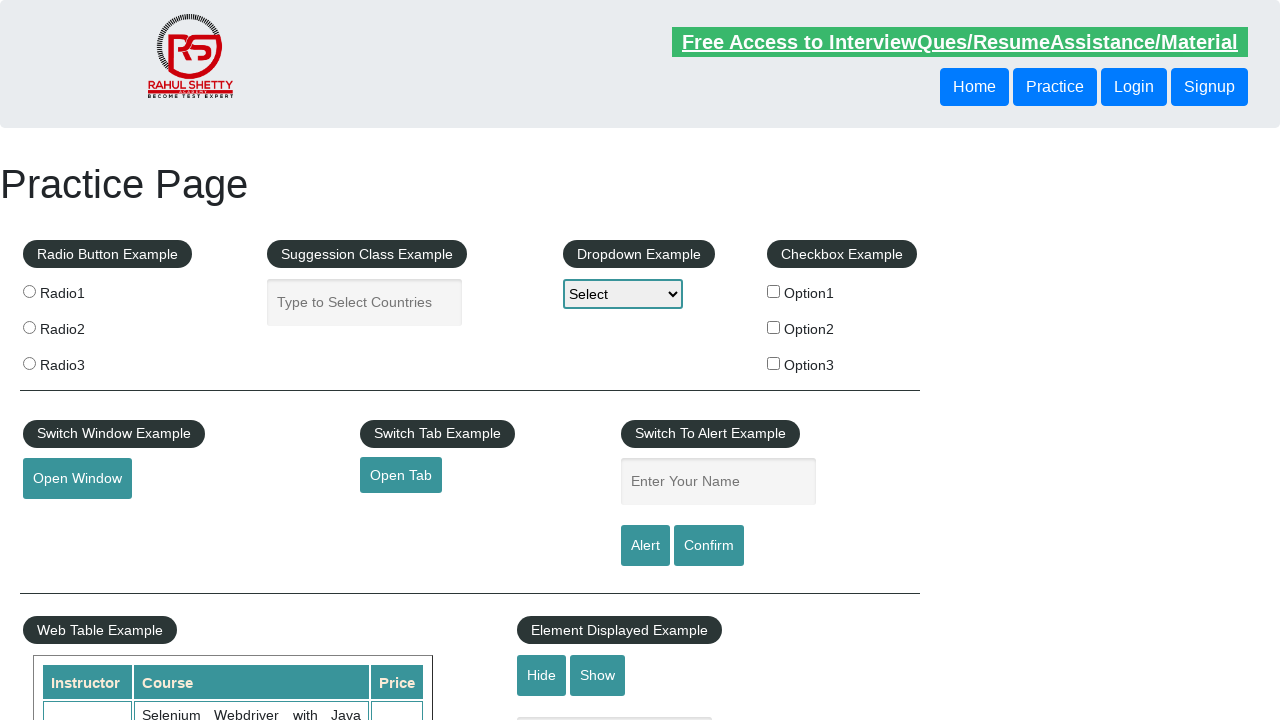

Located footer first column link at index 1
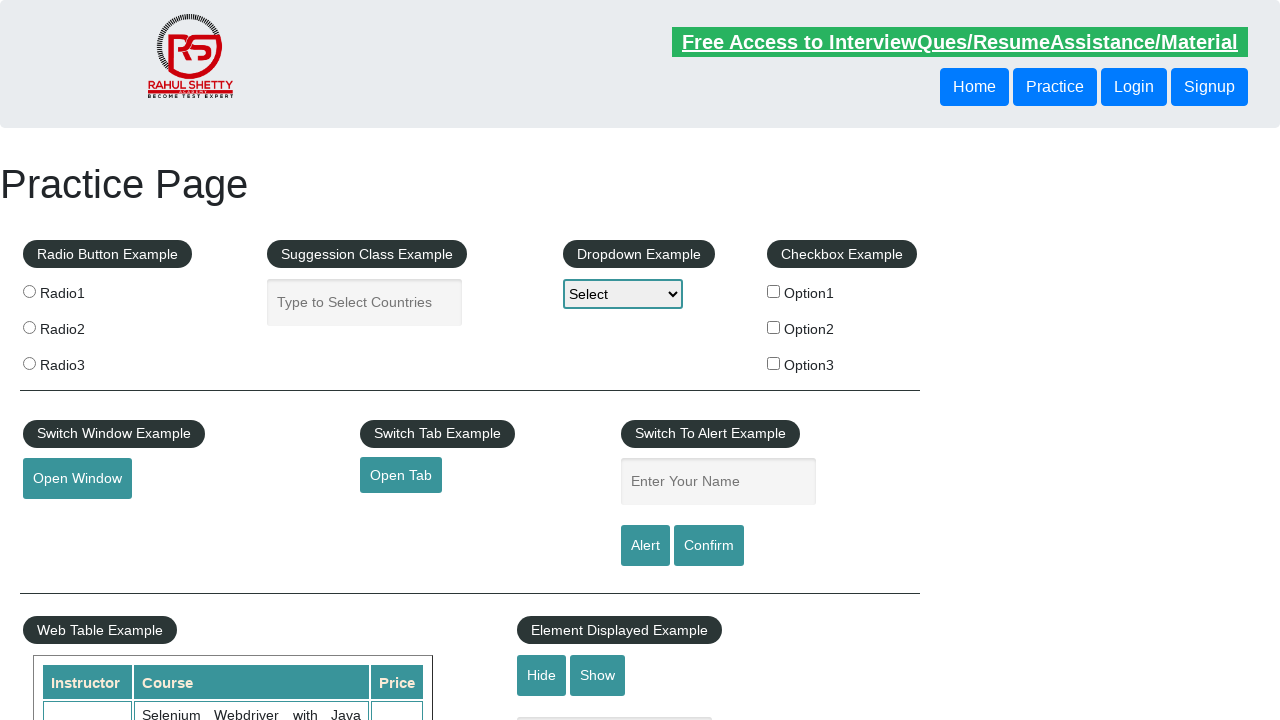

Opened footer link 1 in new tab using Ctrl+Click at (68, 520) on xpath=//div[@id='gf-BIG']//table/tbody/tr/td[1]/ul//a >> nth=1
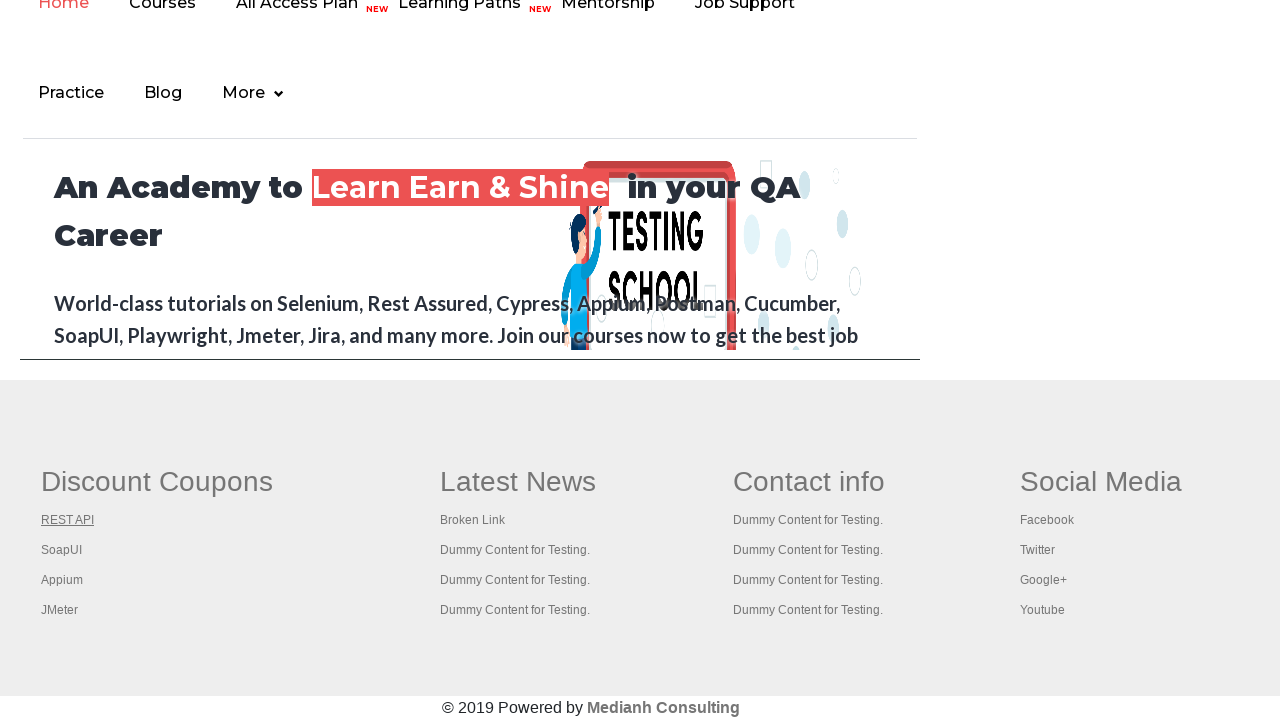

New tab loaded for footer link 1
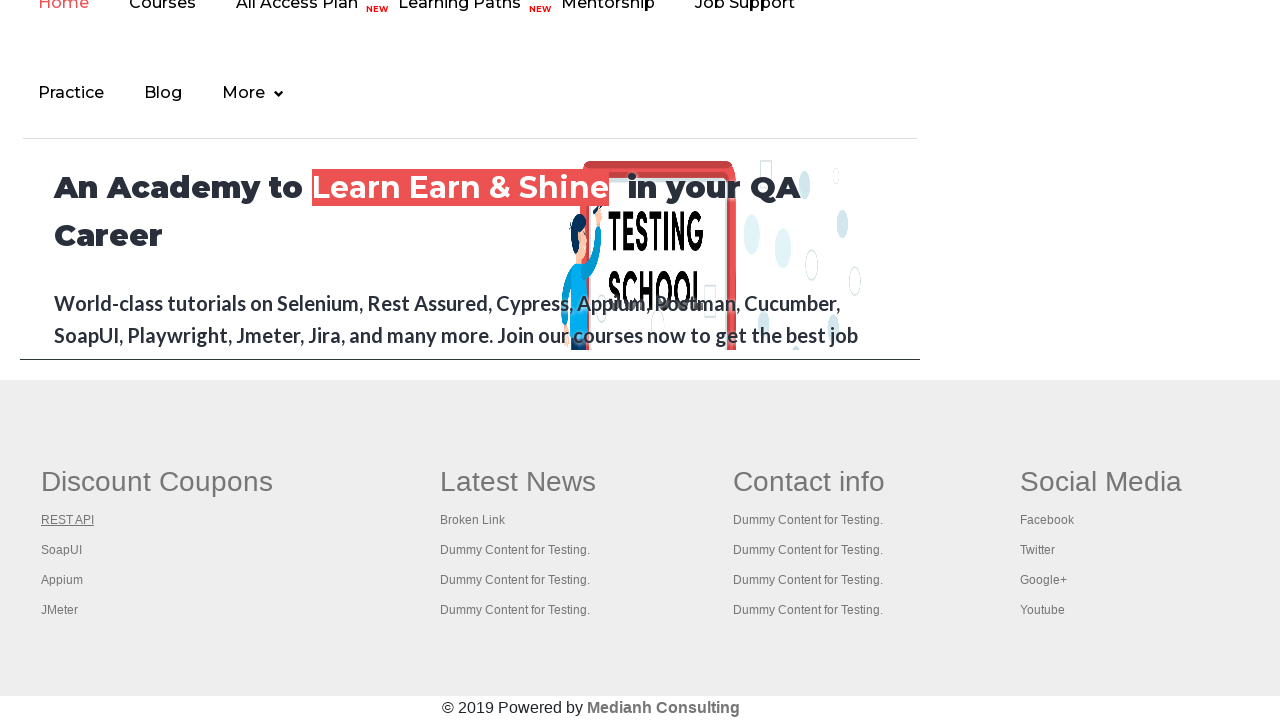

Retrieved page title from new tab: REST API Tutorial
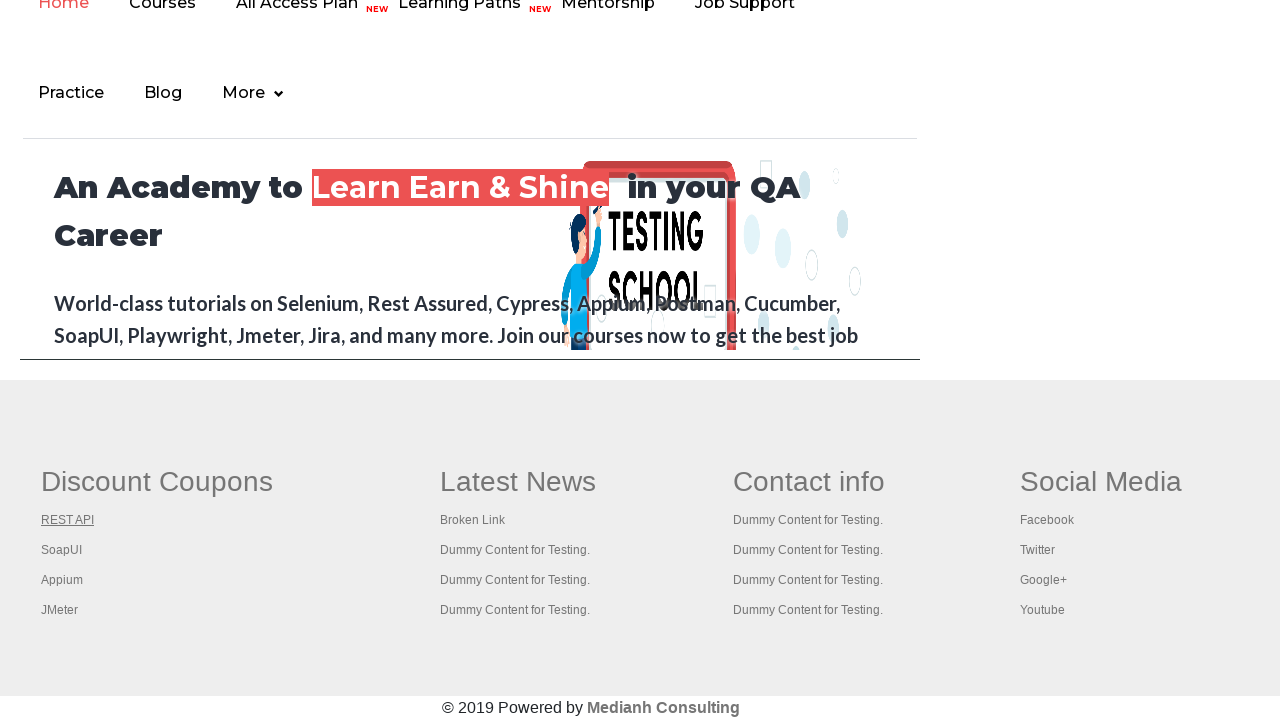

Closed new tab for footer link 1
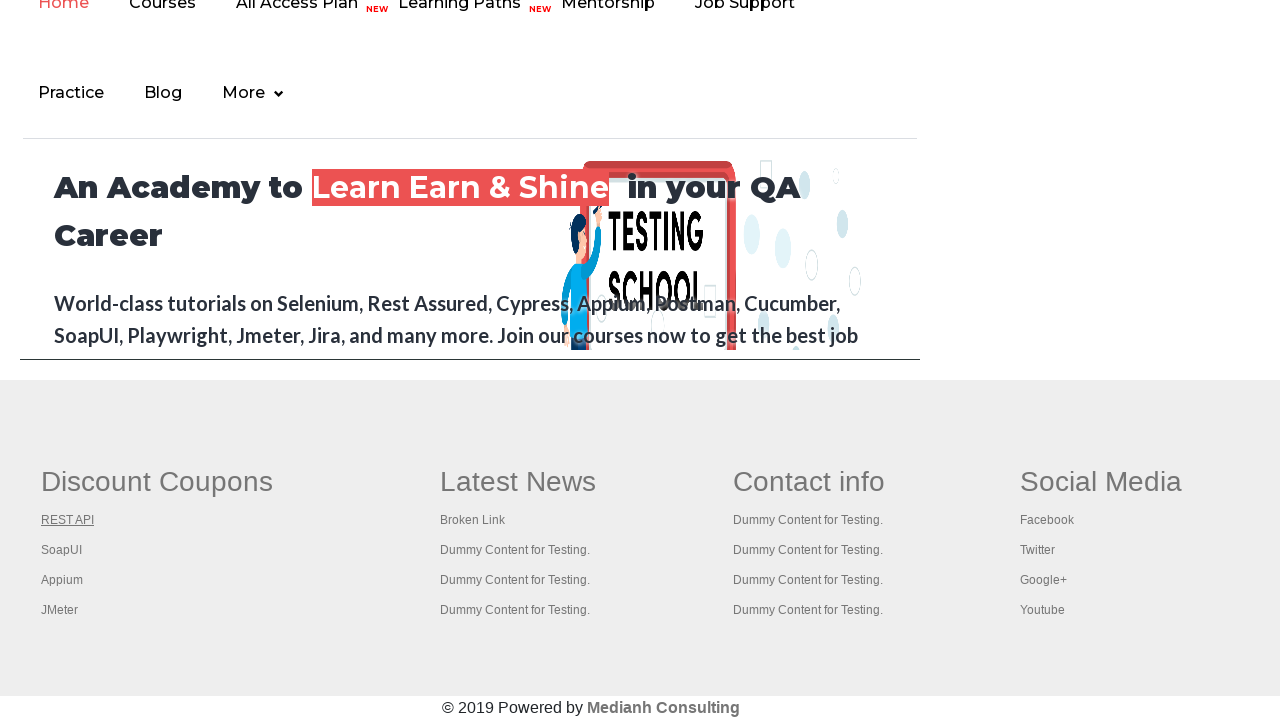

Located footer first column link at index 2
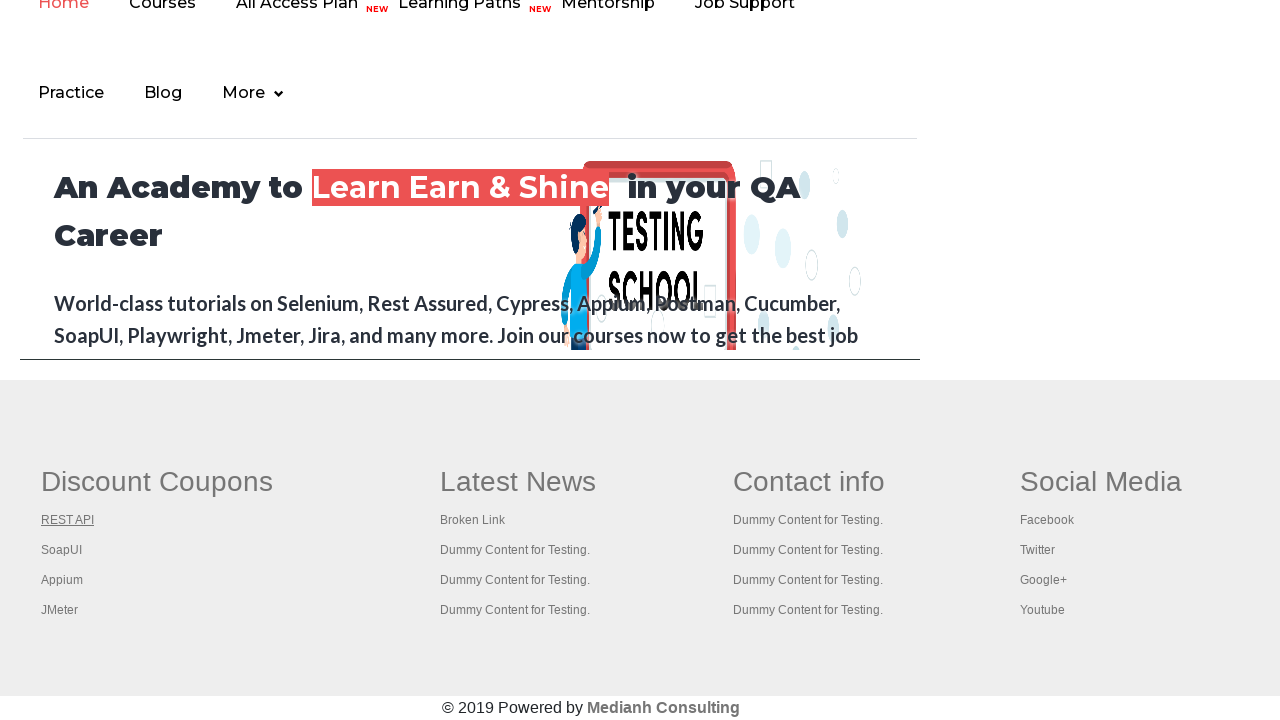

Opened footer link 2 in new tab using Ctrl+Click at (62, 550) on xpath=//div[@id='gf-BIG']//table/tbody/tr/td[1]/ul//a >> nth=2
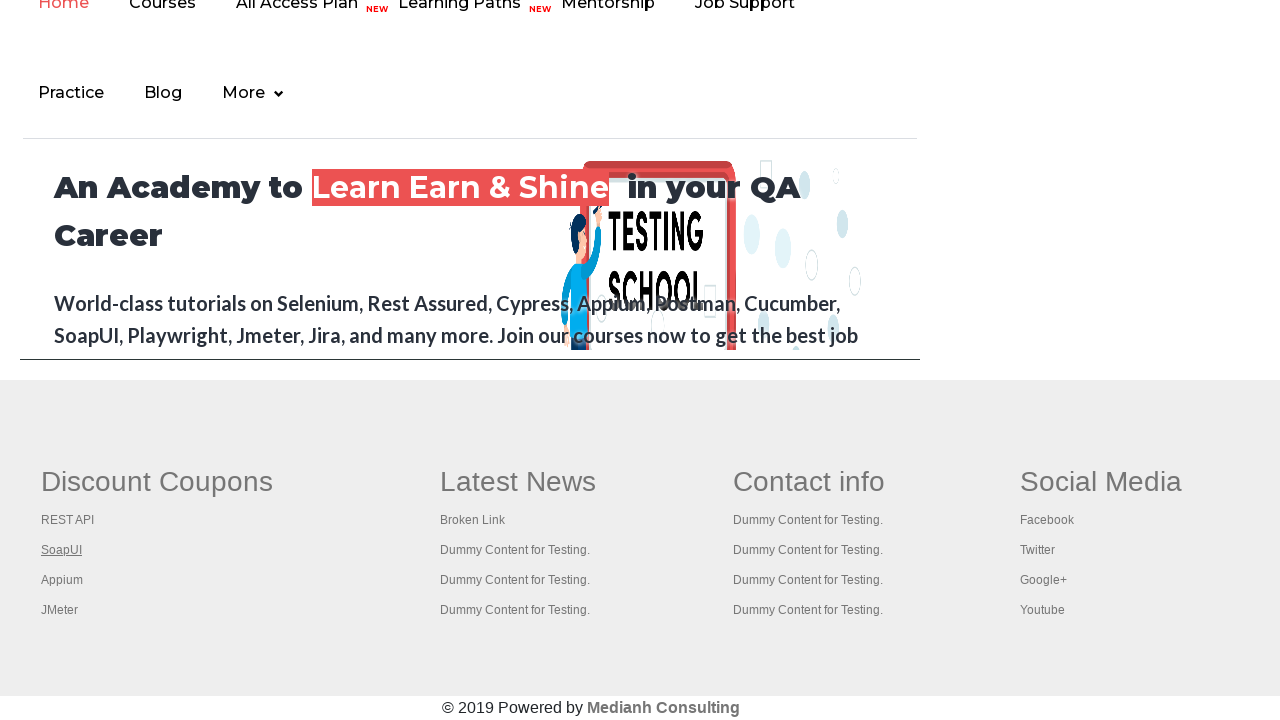

New tab loaded for footer link 2
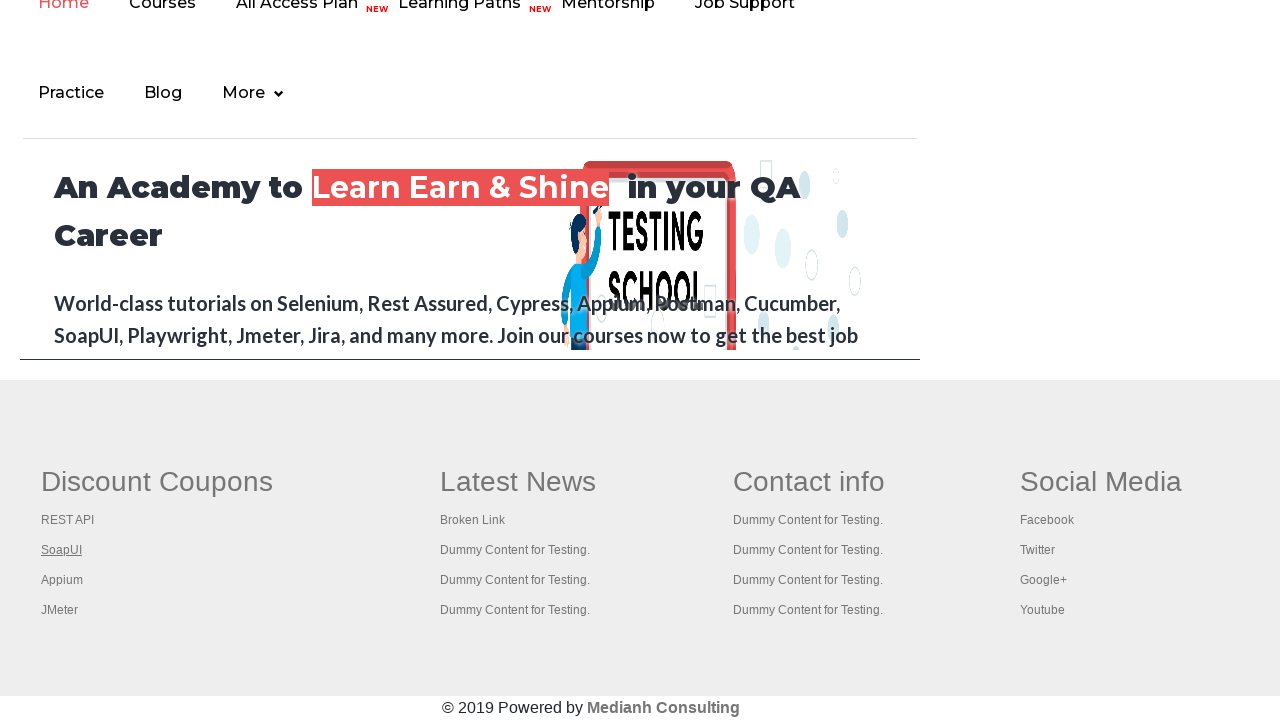

Retrieved page title from new tab: The World’s Most Popular API Testing Tool | SoapUI
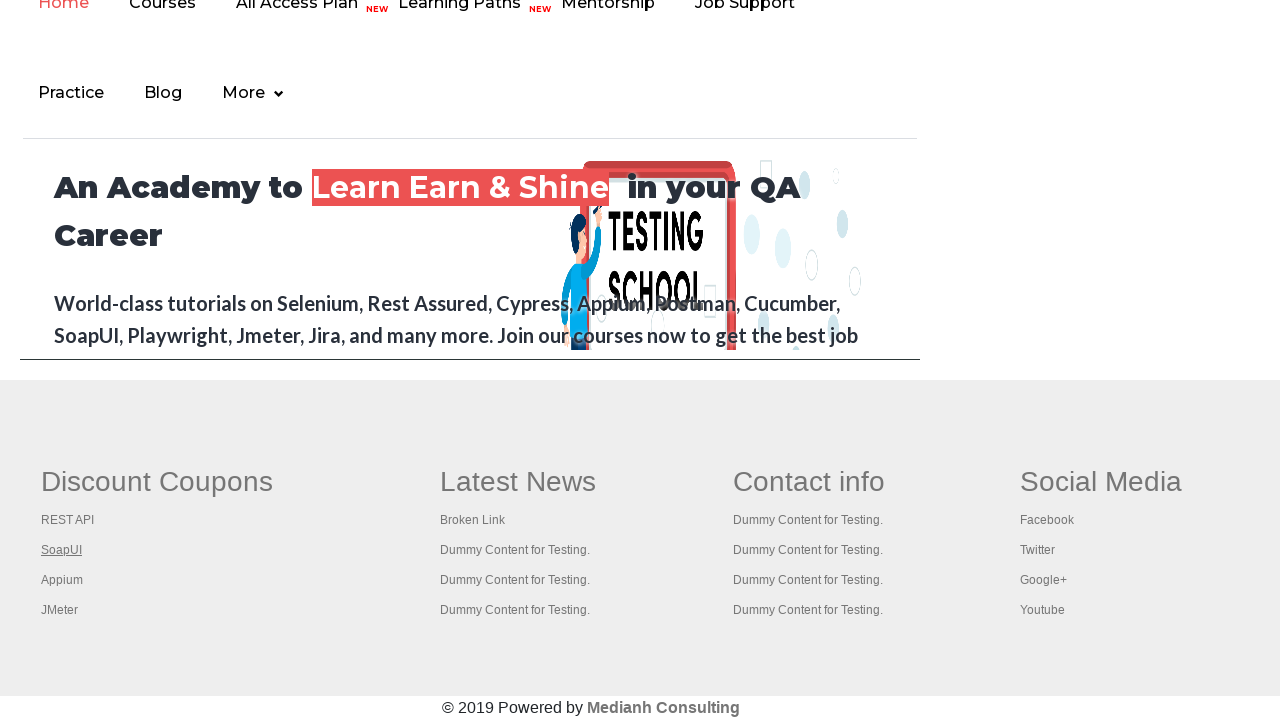

Closed new tab for footer link 2
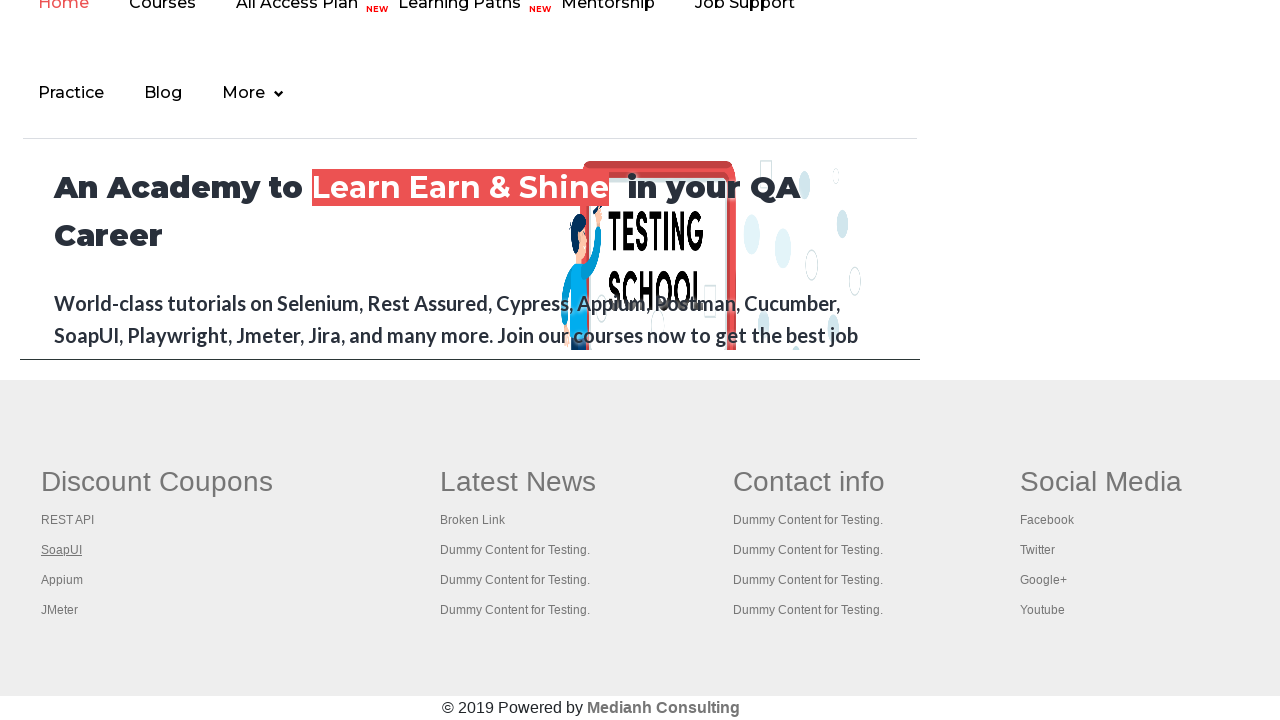

Located footer first column link at index 3
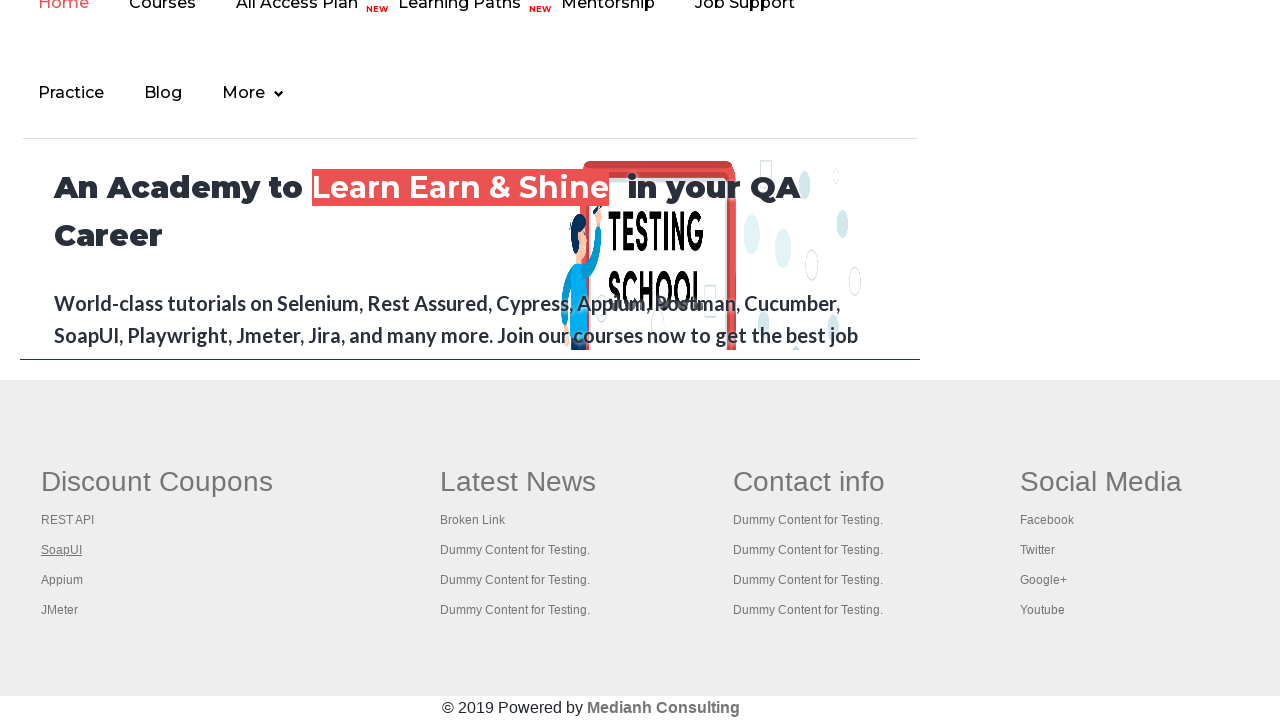

Opened footer link 3 in new tab using Ctrl+Click at (62, 580) on xpath=//div[@id='gf-BIG']//table/tbody/tr/td[1]/ul//a >> nth=3
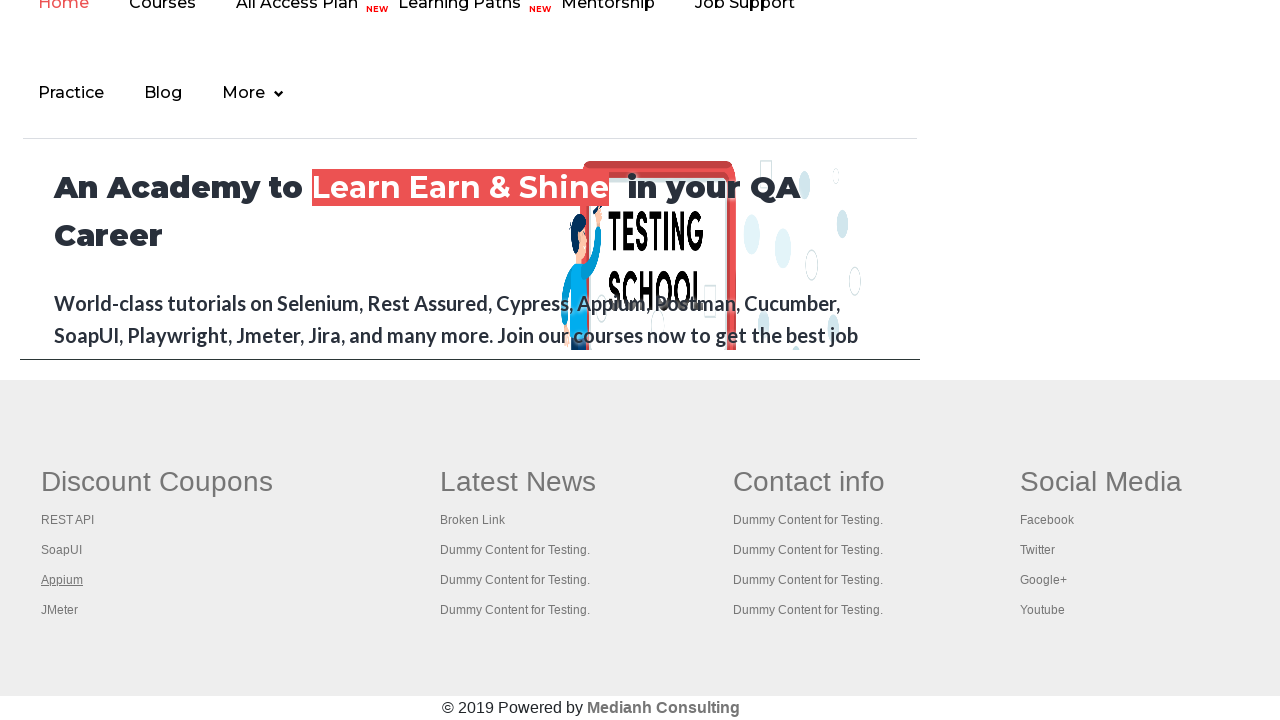

New tab loaded for footer link 3
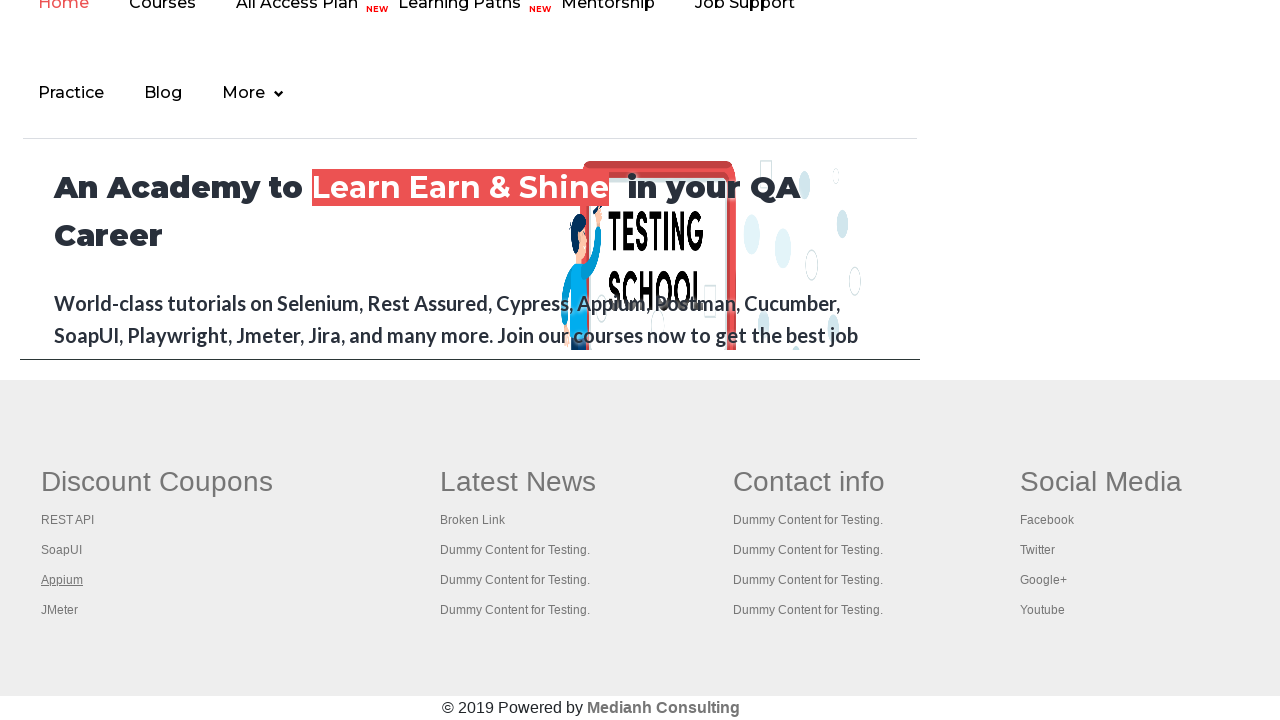

Retrieved page title from new tab: 
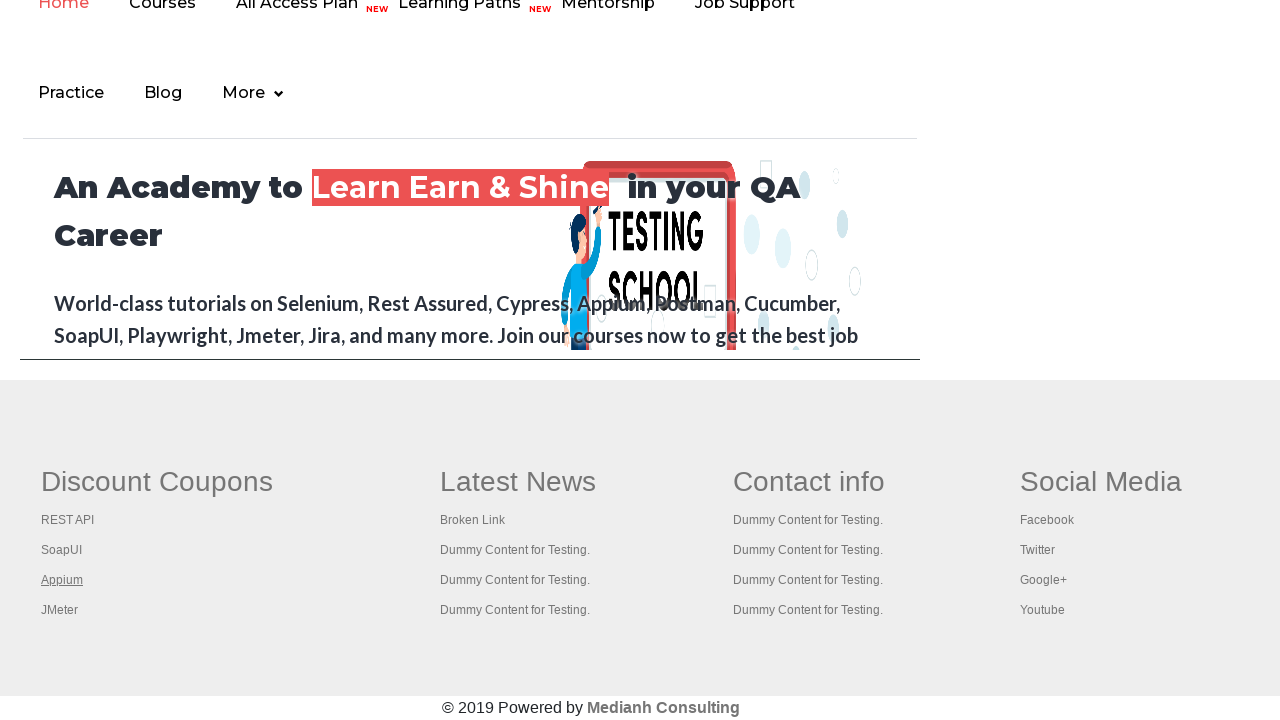

Closed new tab for footer link 3
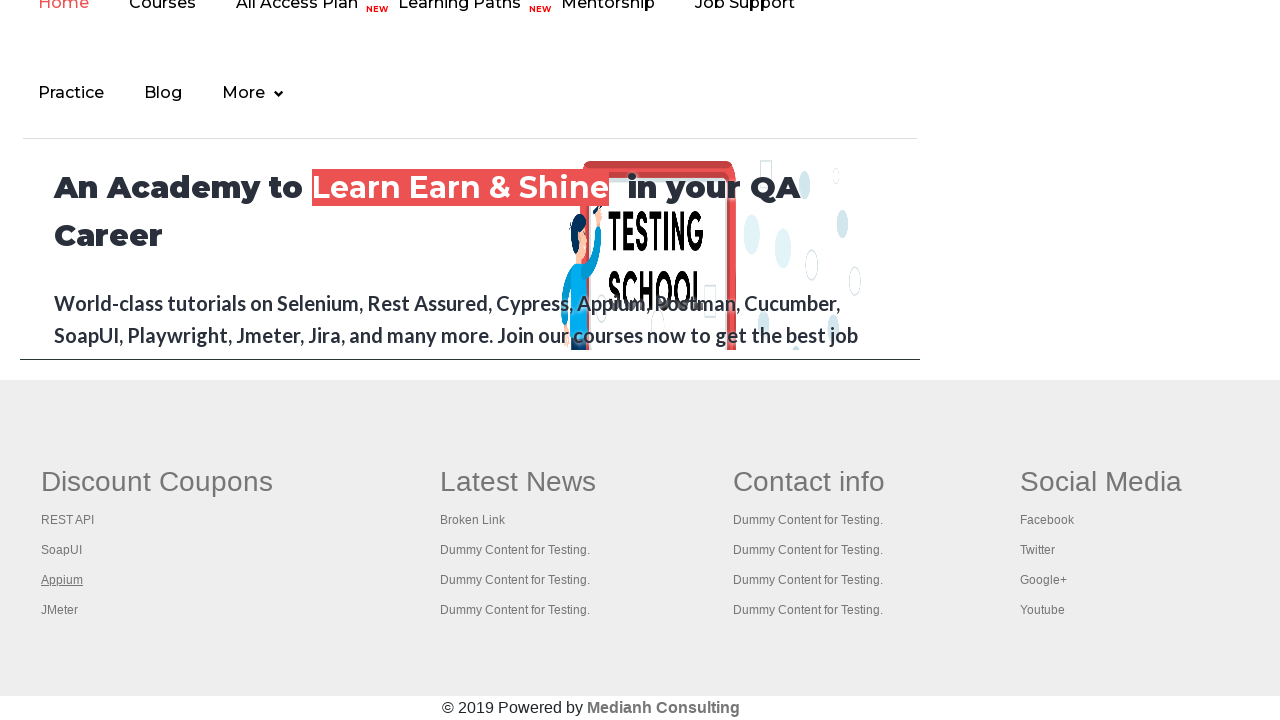

Located footer first column link at index 4
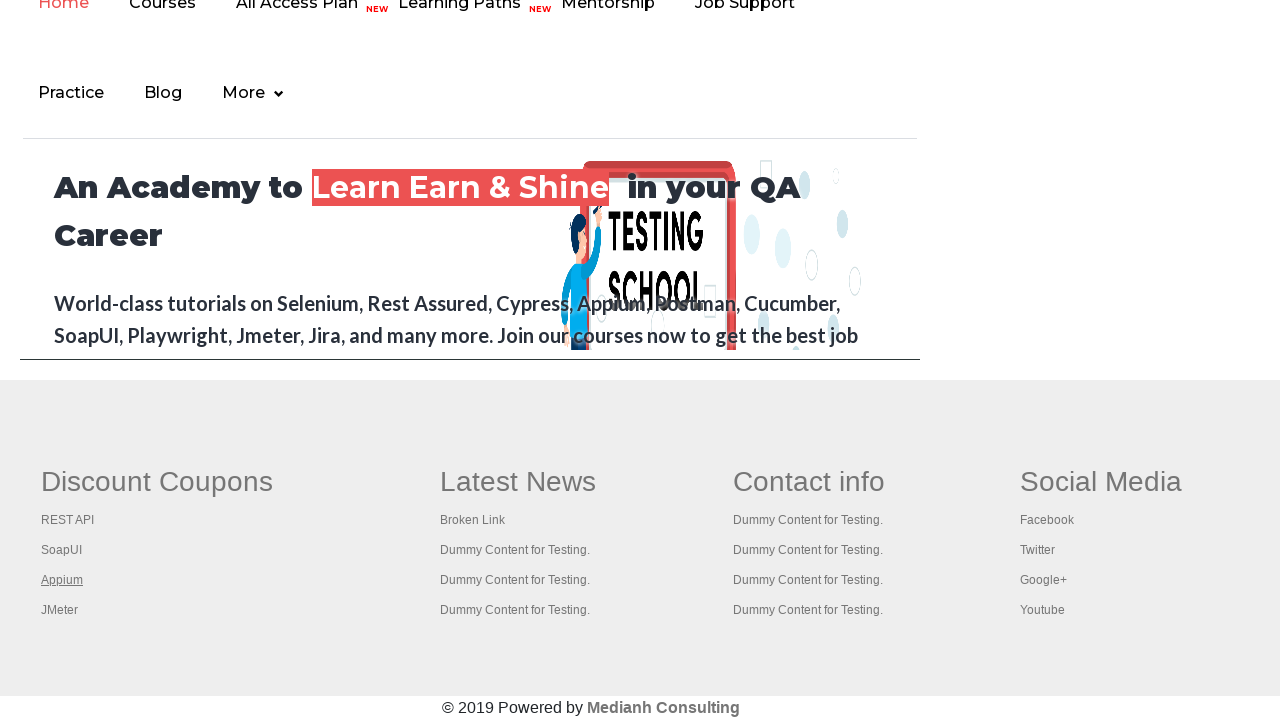

Opened footer link 4 in new tab using Ctrl+Click at (60, 610) on xpath=//div[@id='gf-BIG']//table/tbody/tr/td[1]/ul//a >> nth=4
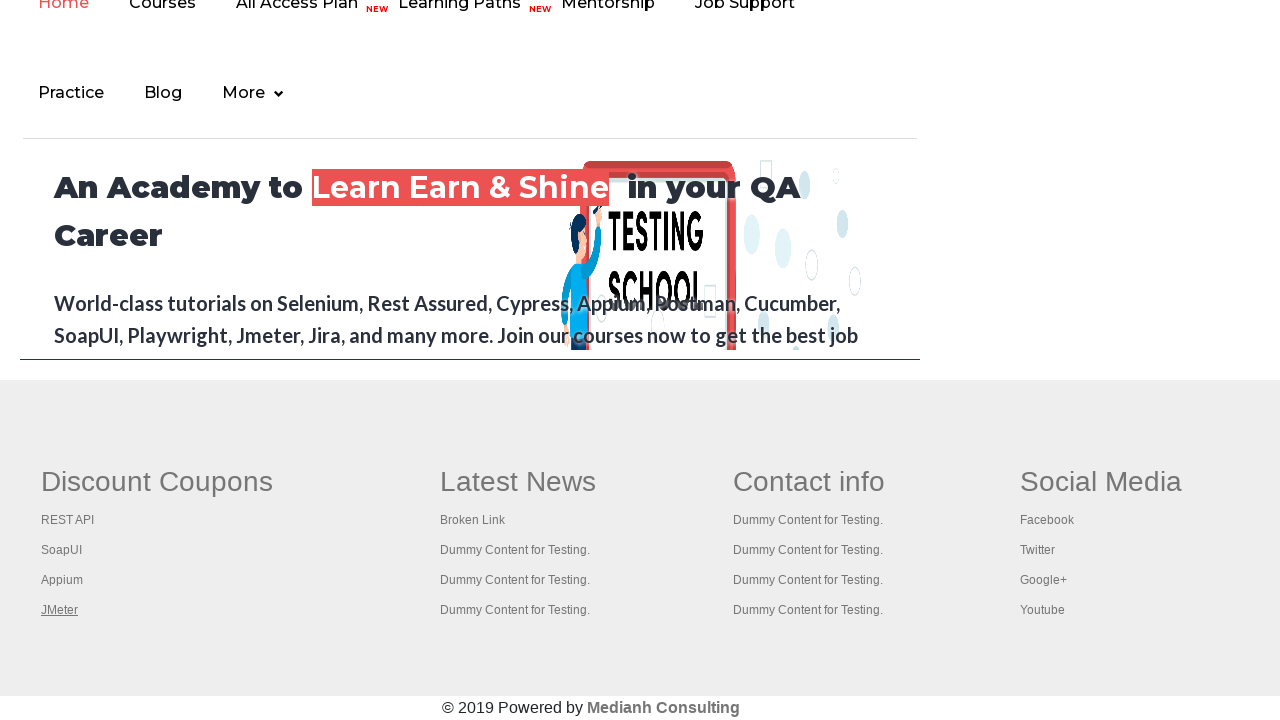

New tab loaded for footer link 4
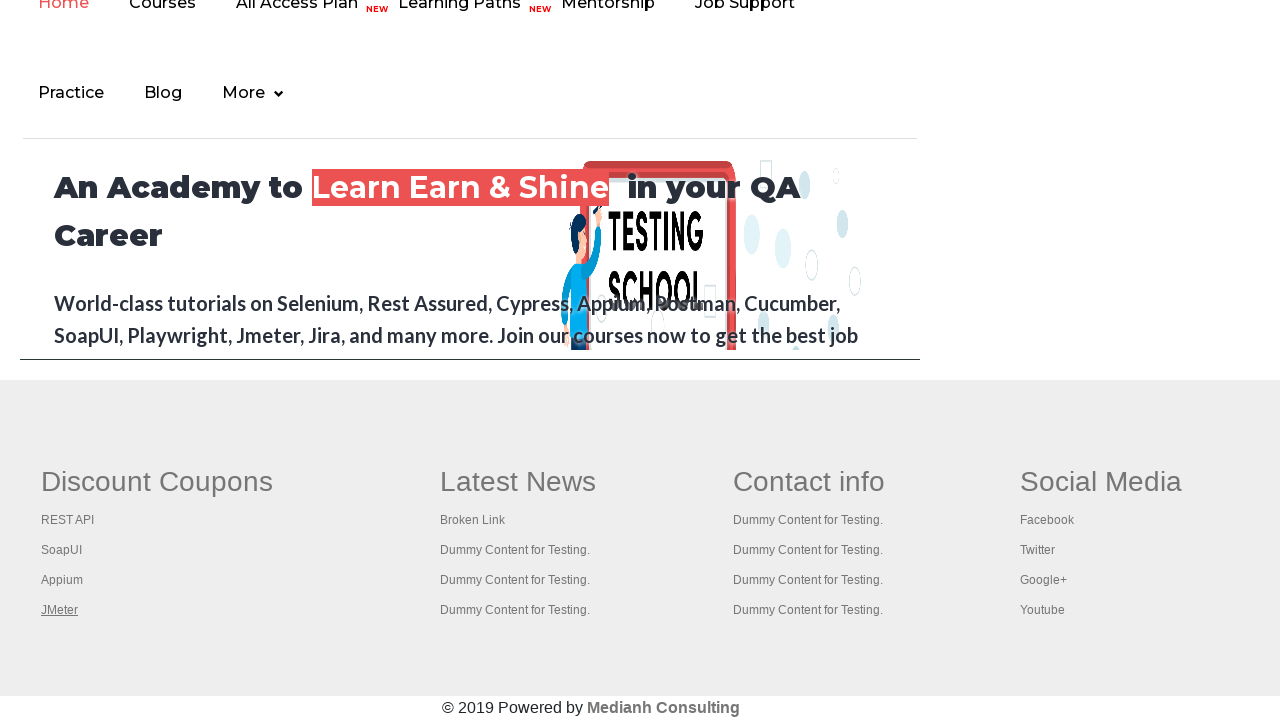

Retrieved page title from new tab: Apache JMeter - Apache JMeter™
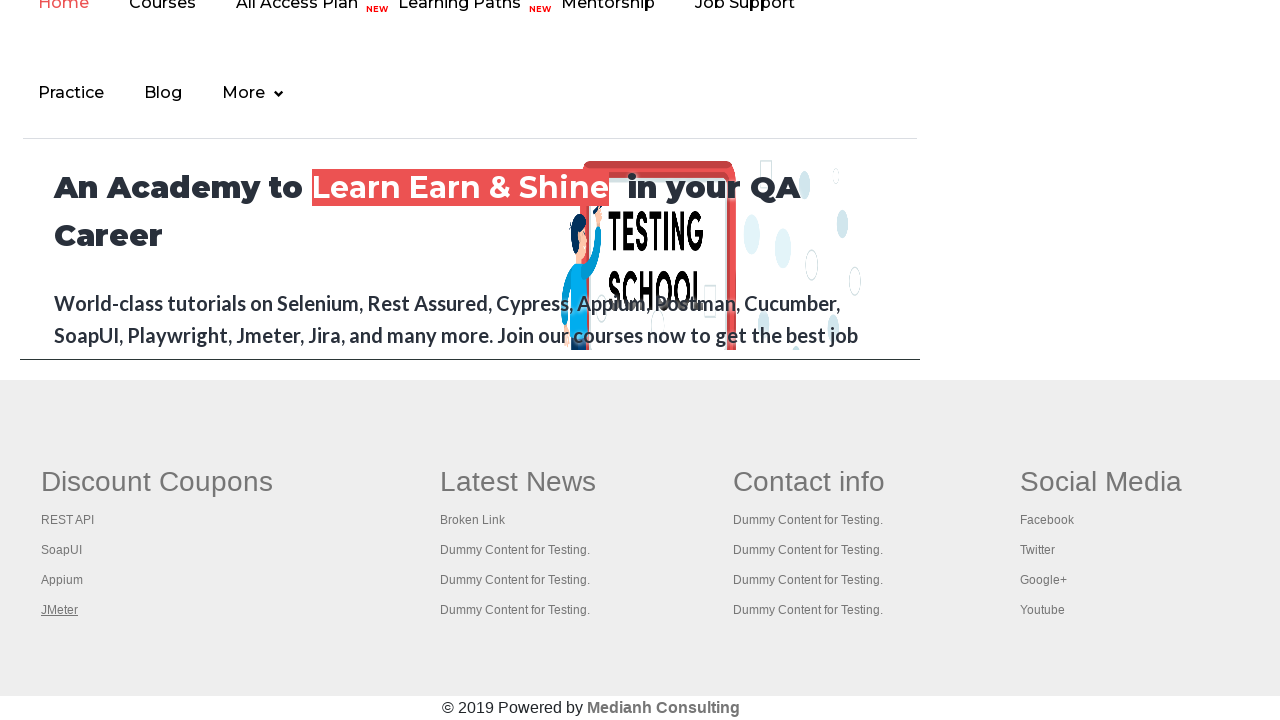

Closed new tab for footer link 4
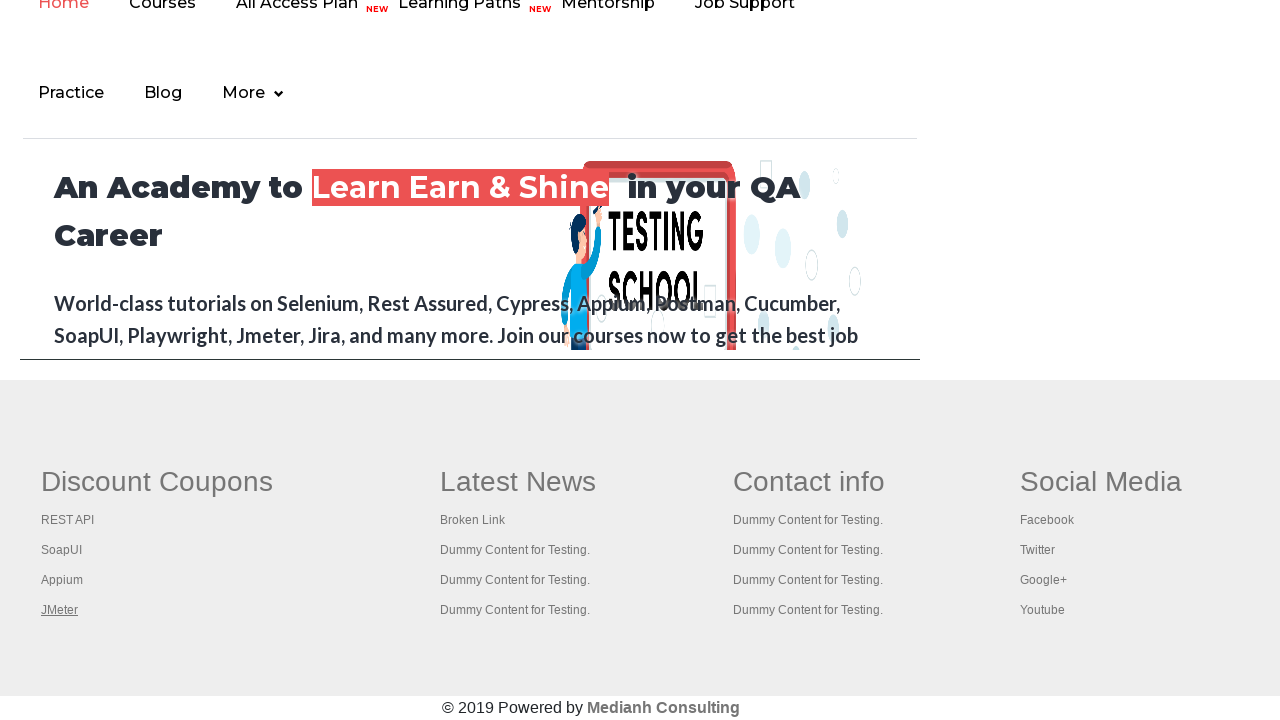

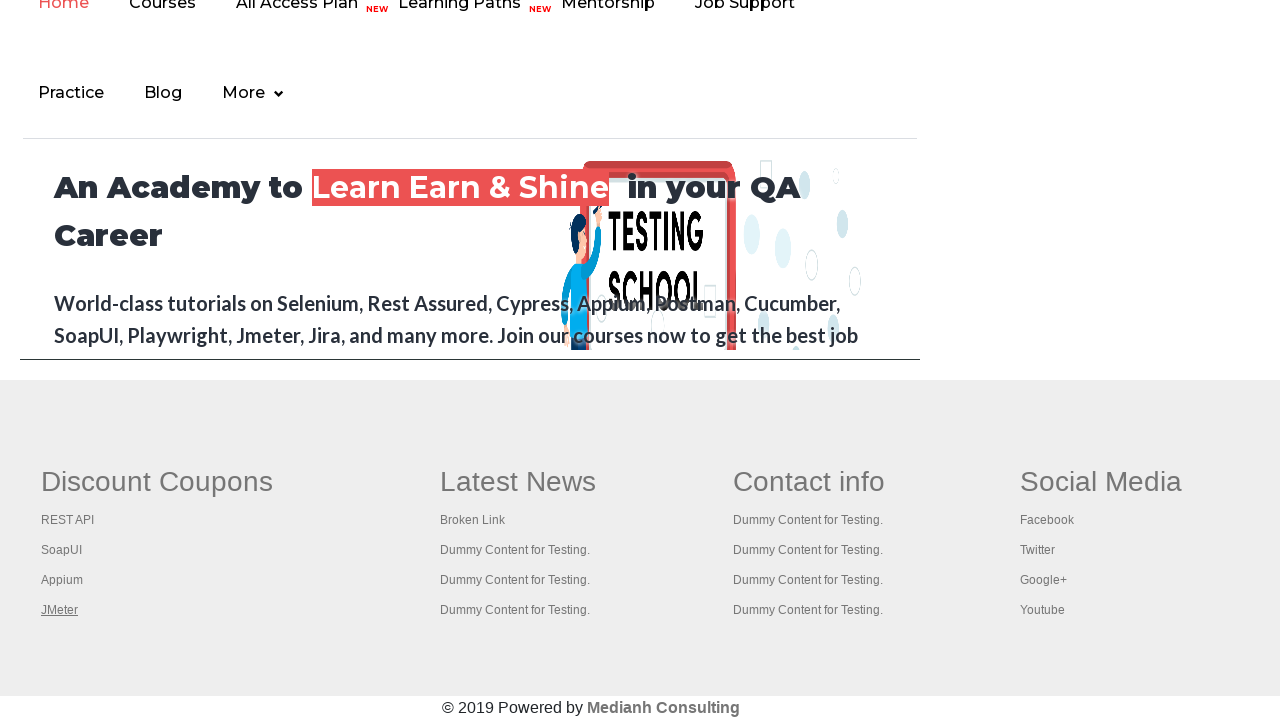